Navigates to an OpenCart demo site and verifies that links and images are present on the page

Starting URL: https://naveenautomationlabs.com/opencart/

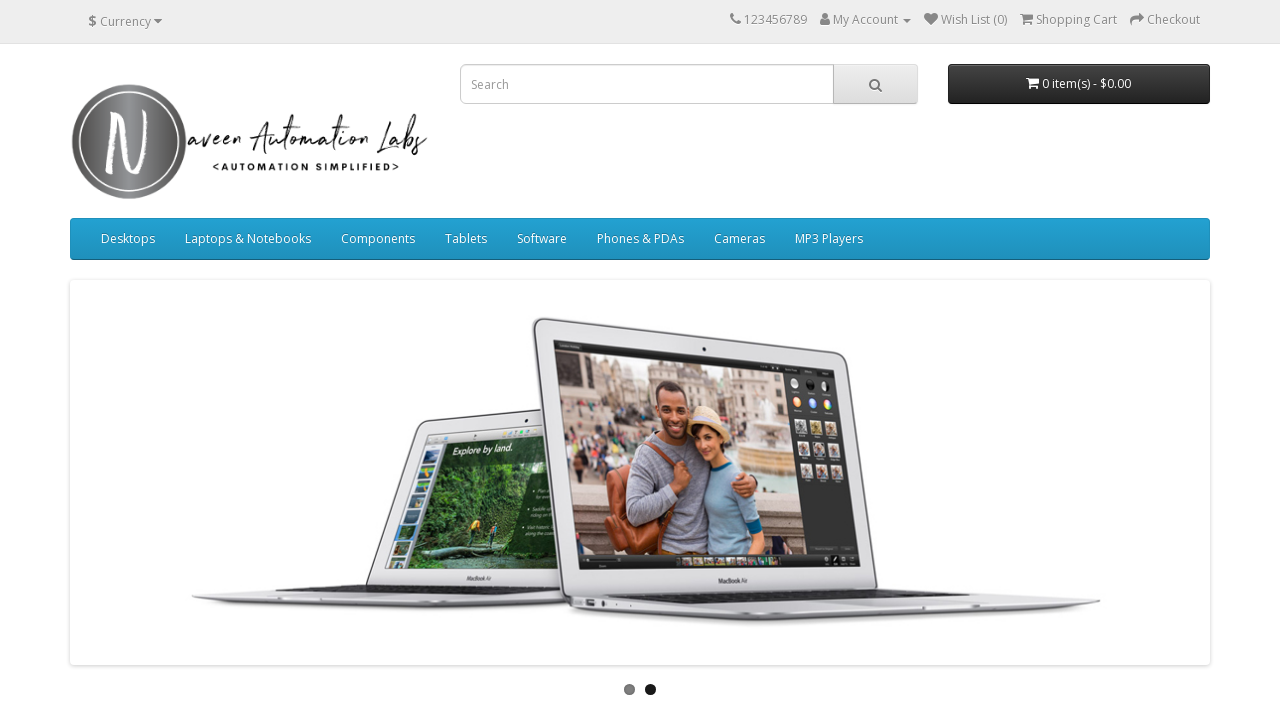

Navigated to OpenCart demo site
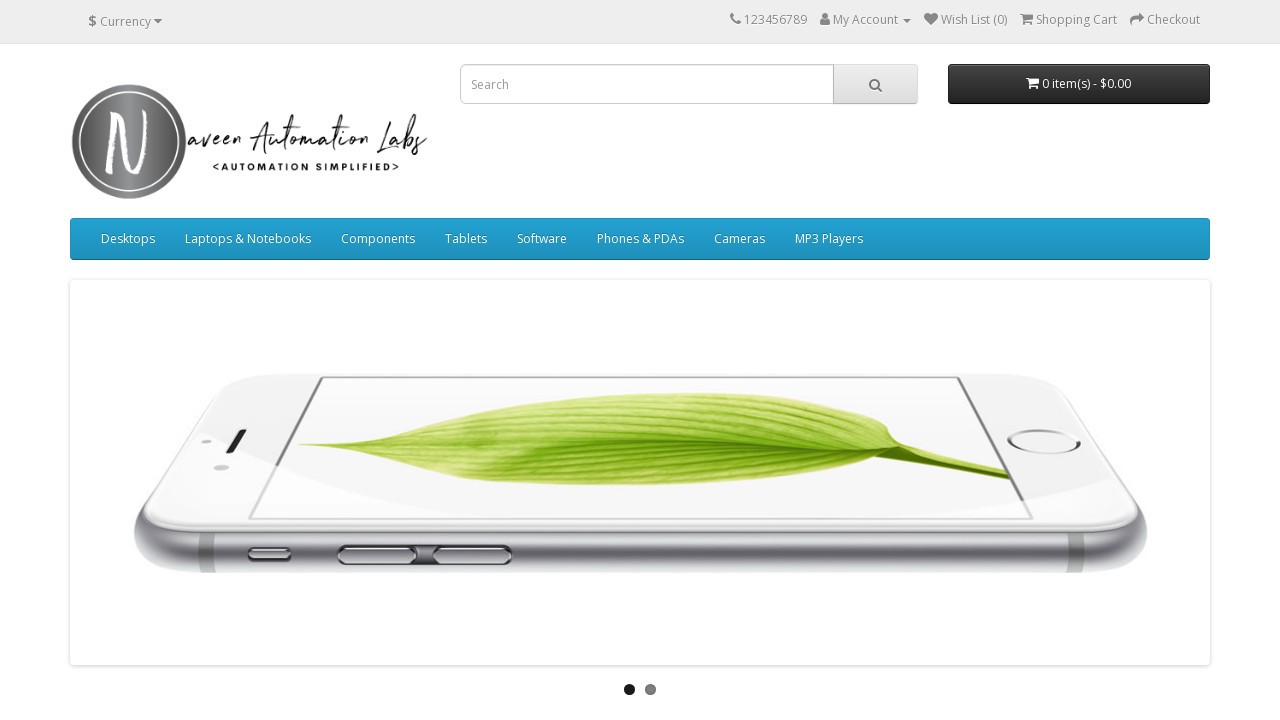

Page DOM content fully loaded
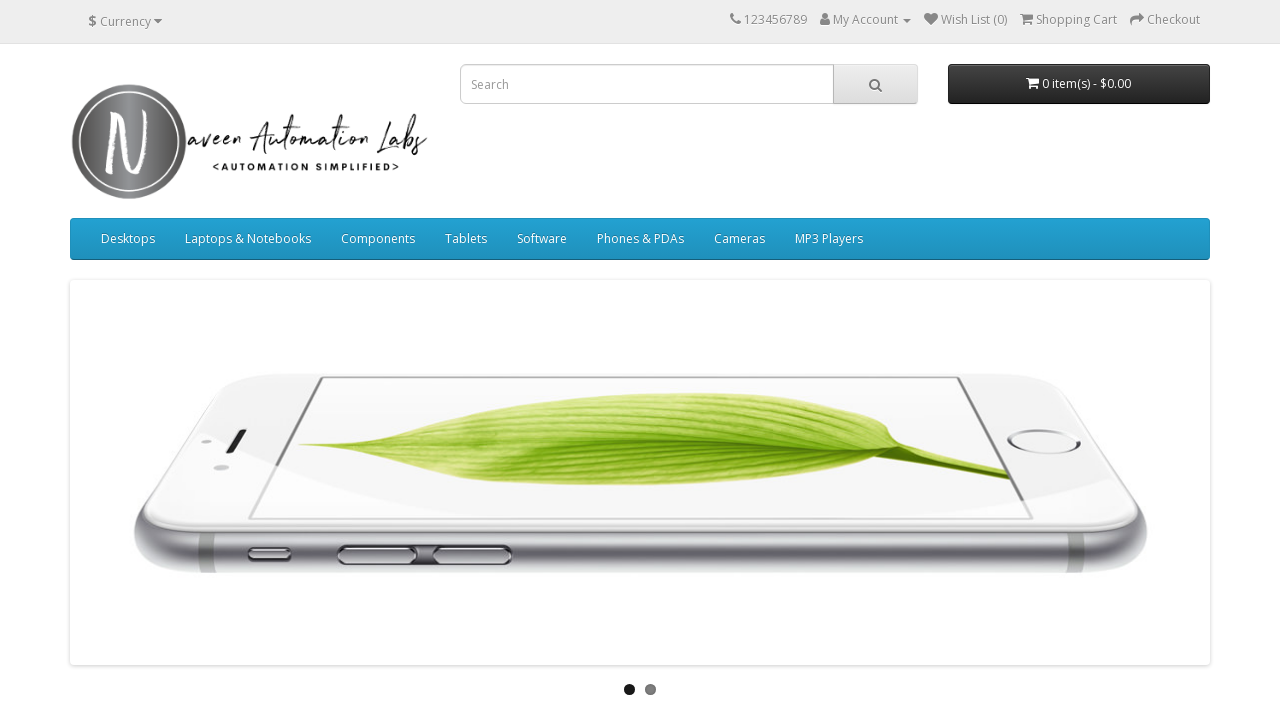

Verified that links are present on the page
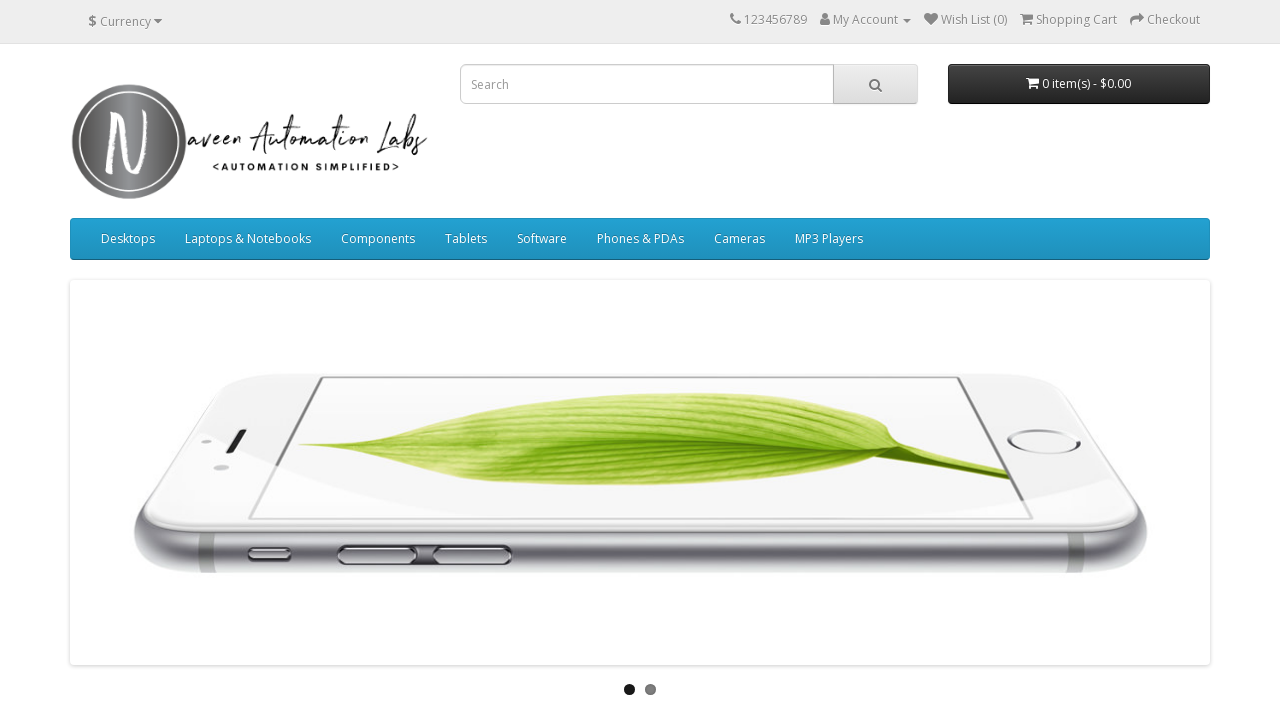

Verified that images are present on the page
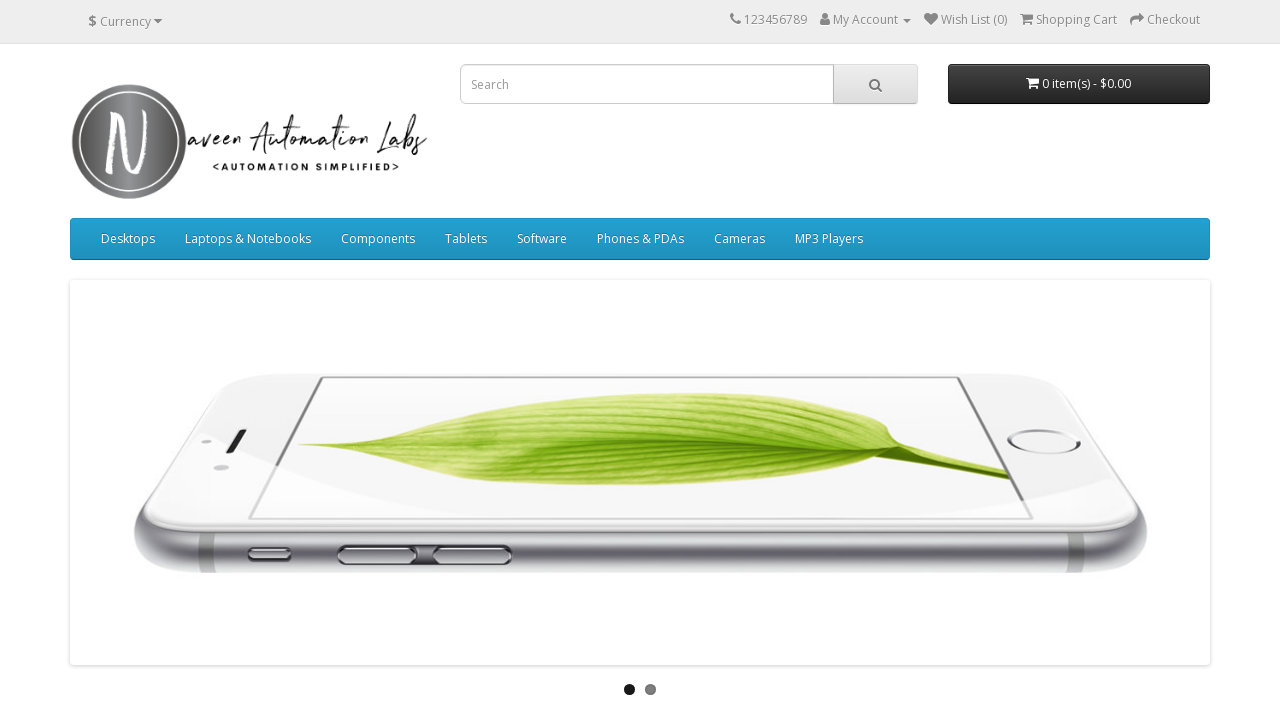

Verified Shopping Cart link is present on the page
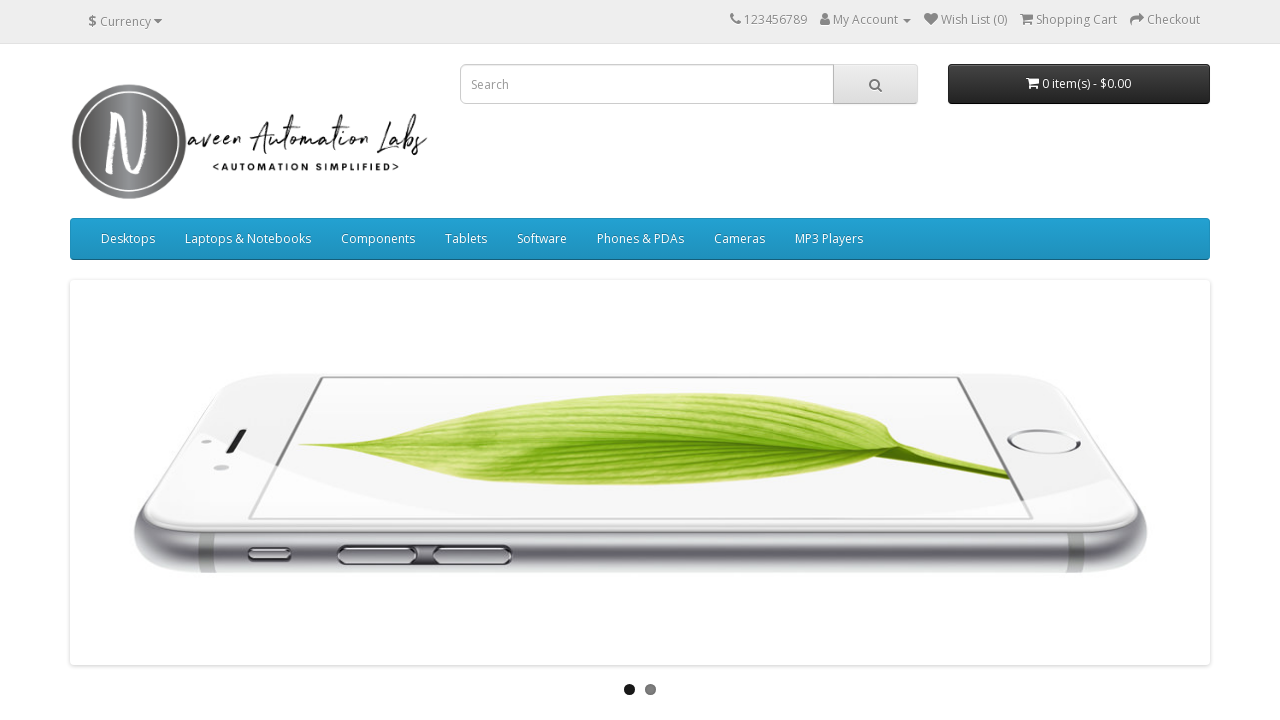

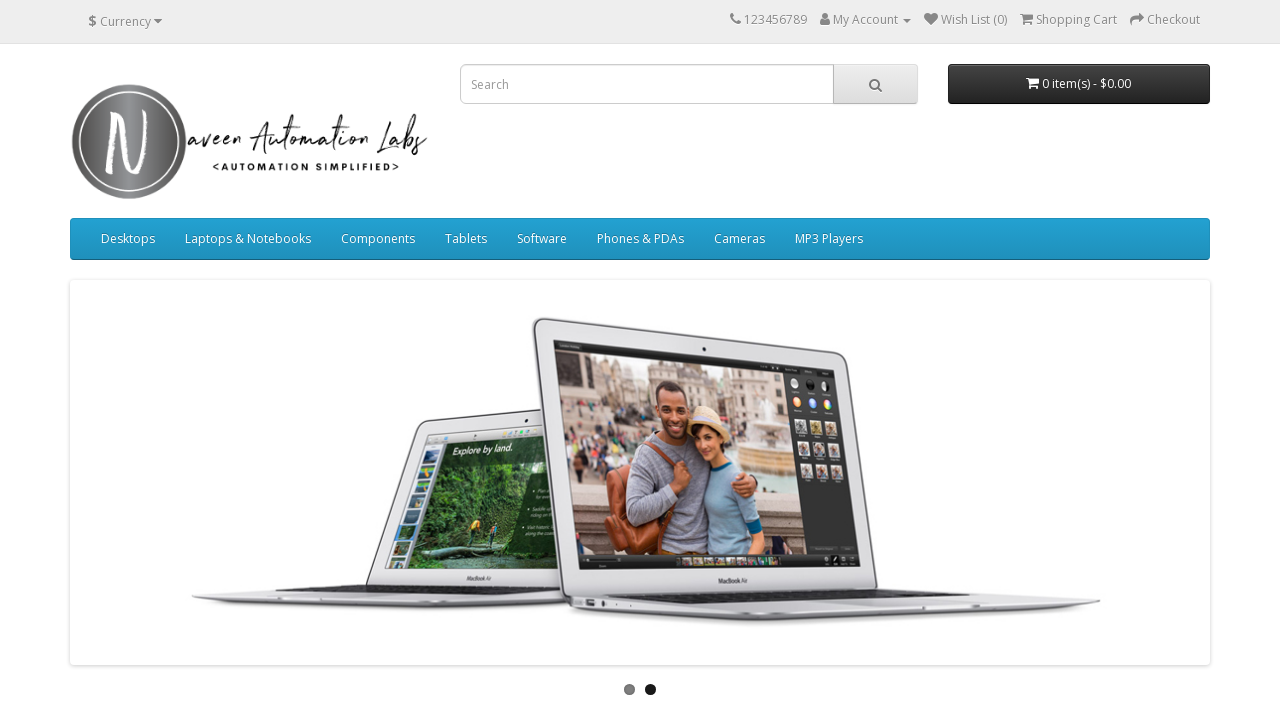